Tests browser navigation methods by navigating to a page and then using back, forward, and refresh operations to verify navigation functionality.

Starting URL: https://opensource-demo.orangehrmlive.com/web/index.php/auth/login

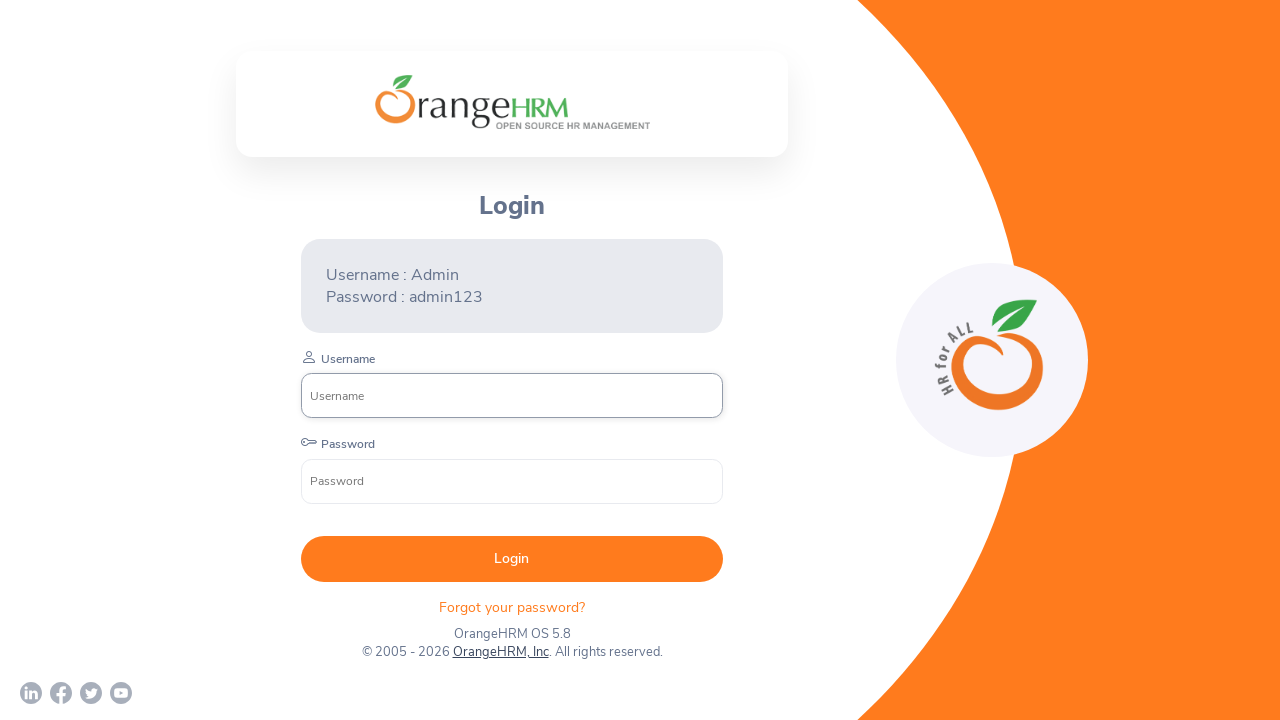

Navigated back to previous page
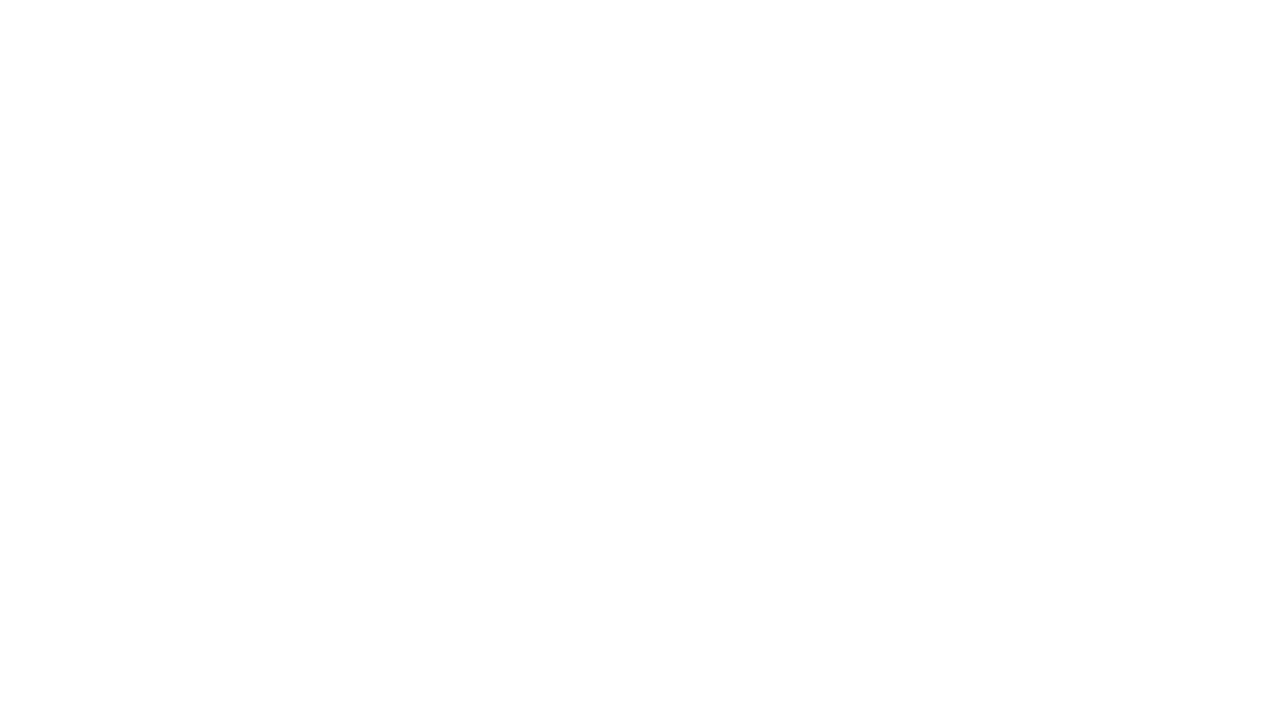

Waited 1 second for back navigation to complete
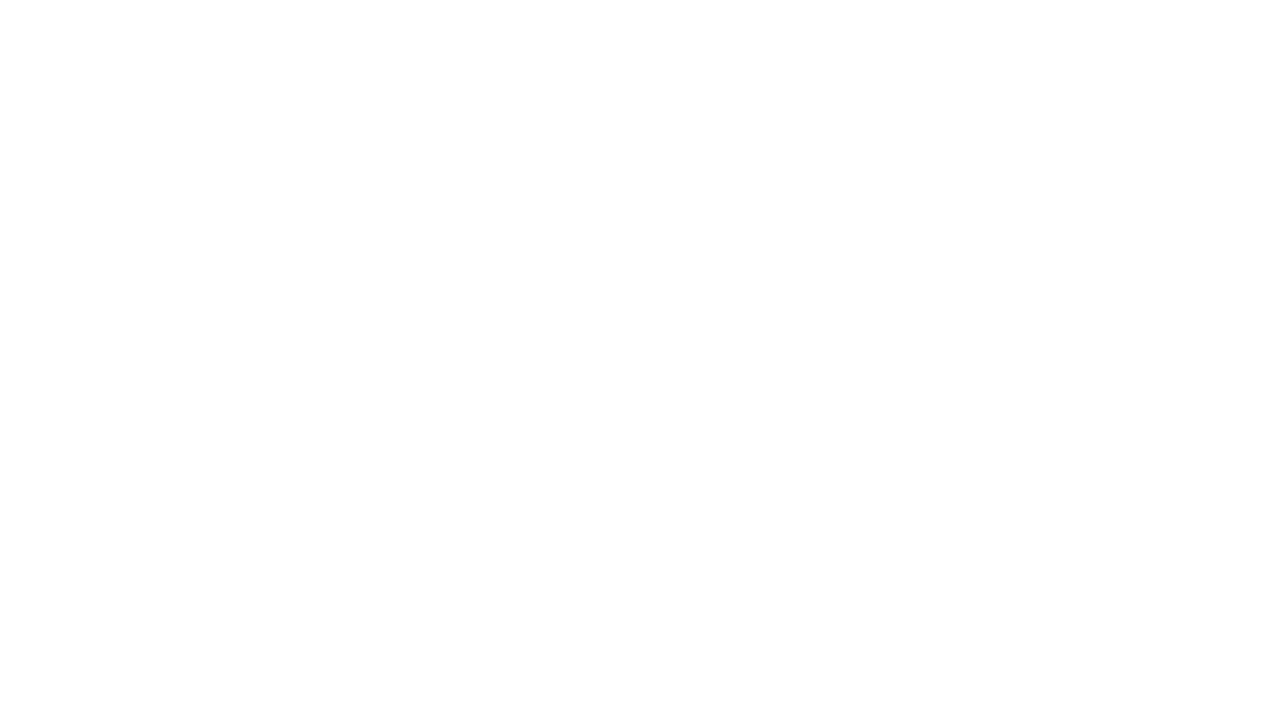

Navigated forward to original page
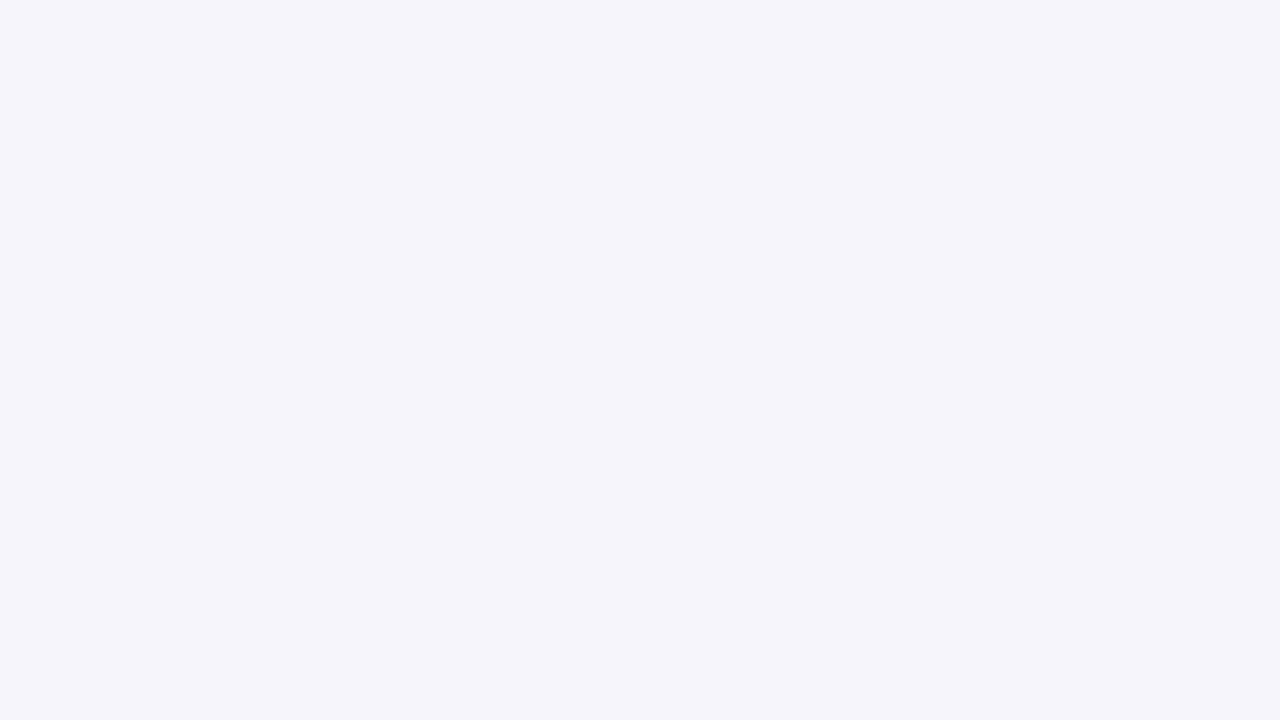

Waited 1 second for forward navigation to complete
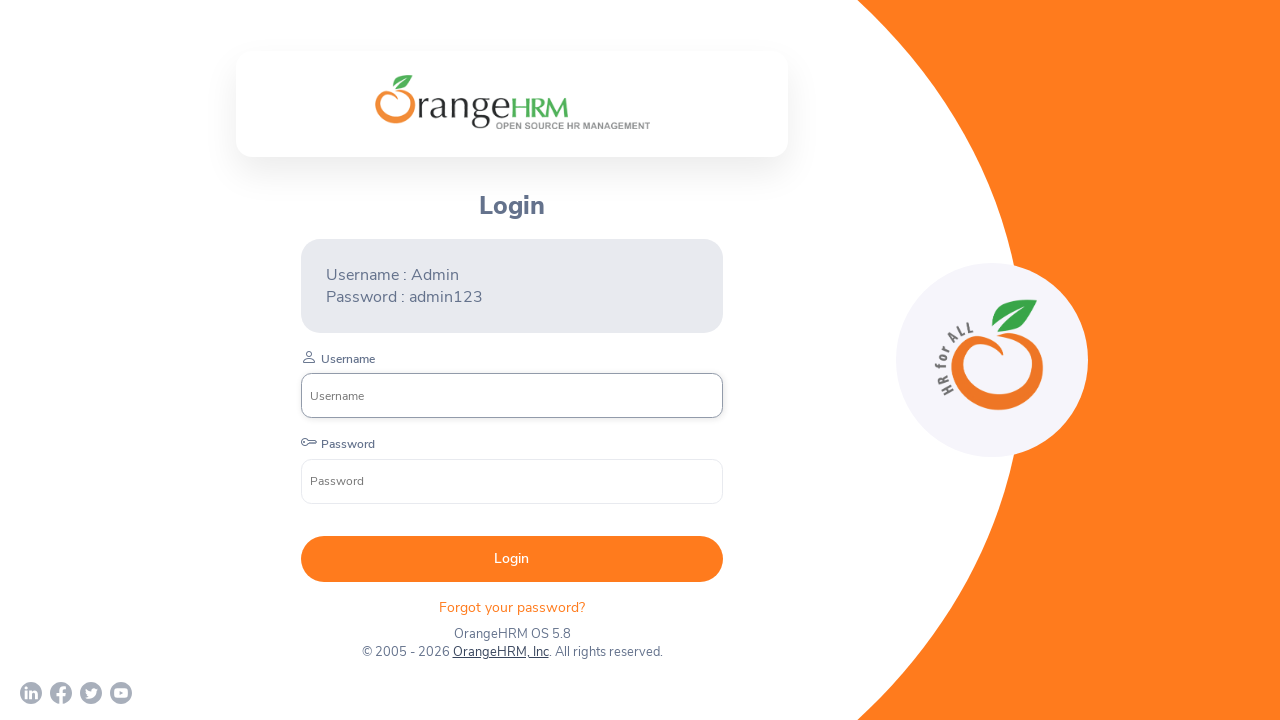

Refreshed the current page
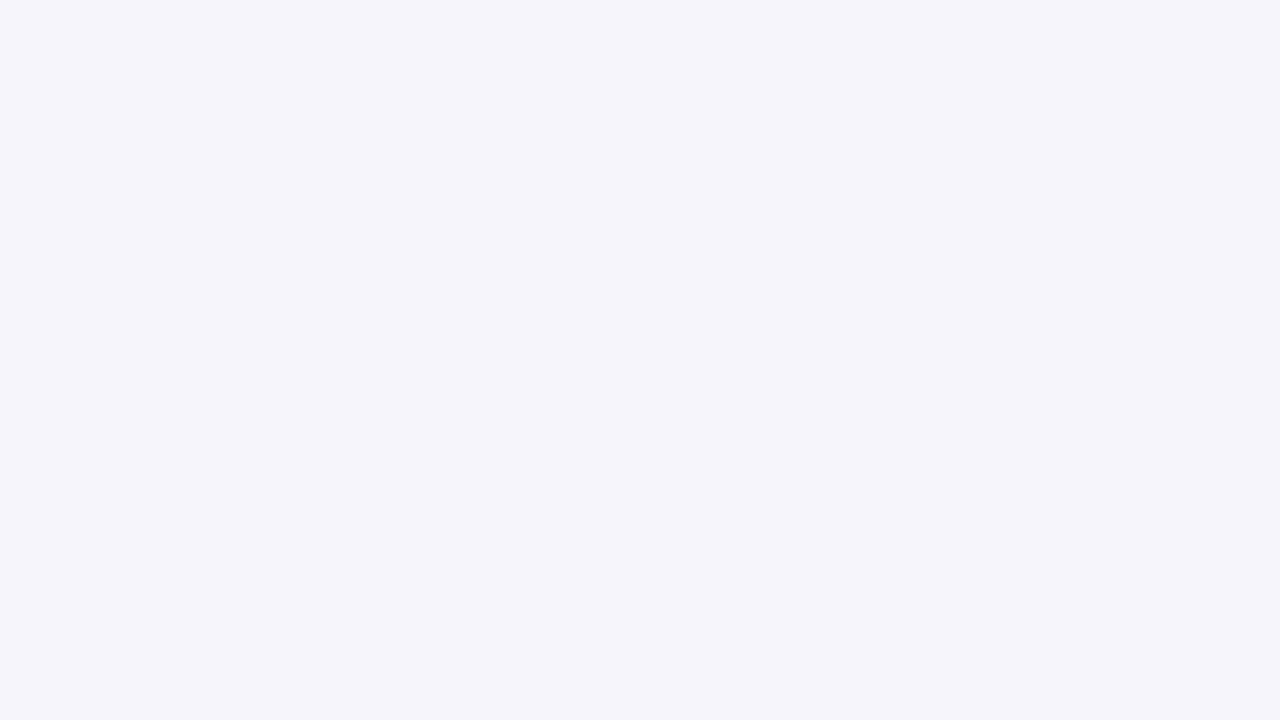

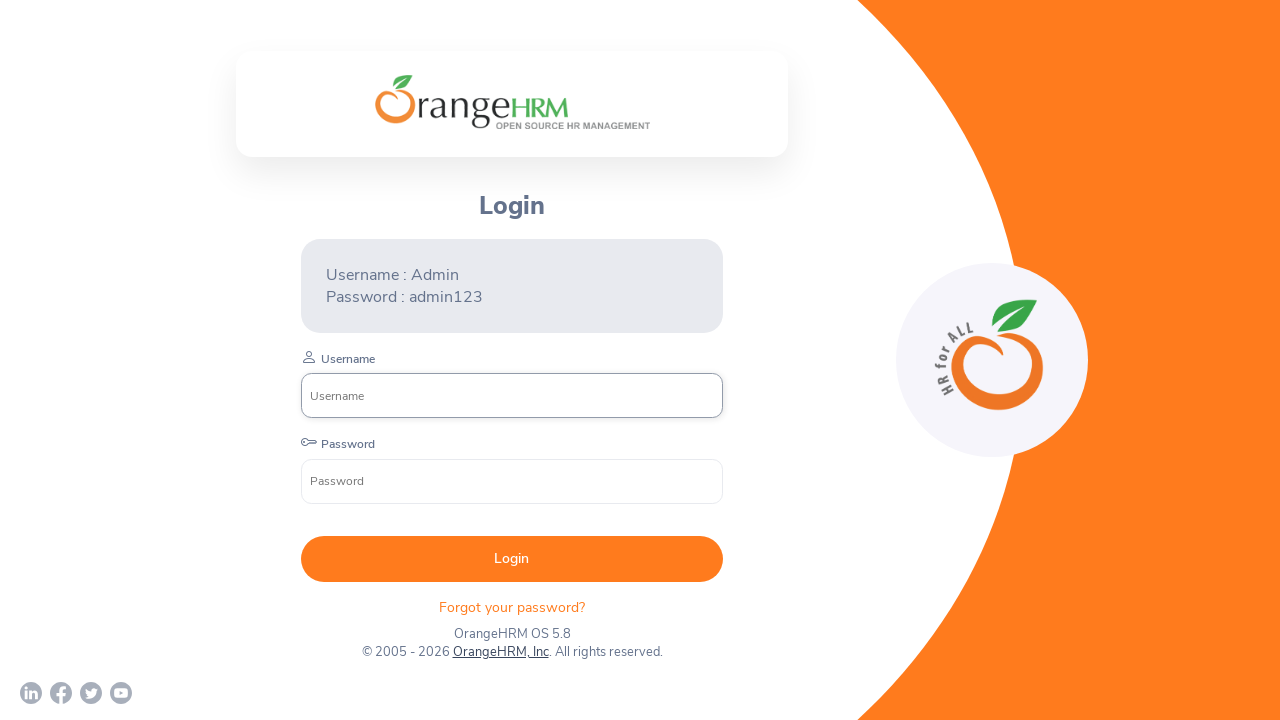